Tests JavaScript alert handling by triggering a confirmation alert and interacting with it

Starting URL: http://www.tizag.com/javascriptT/javascriptalert.php

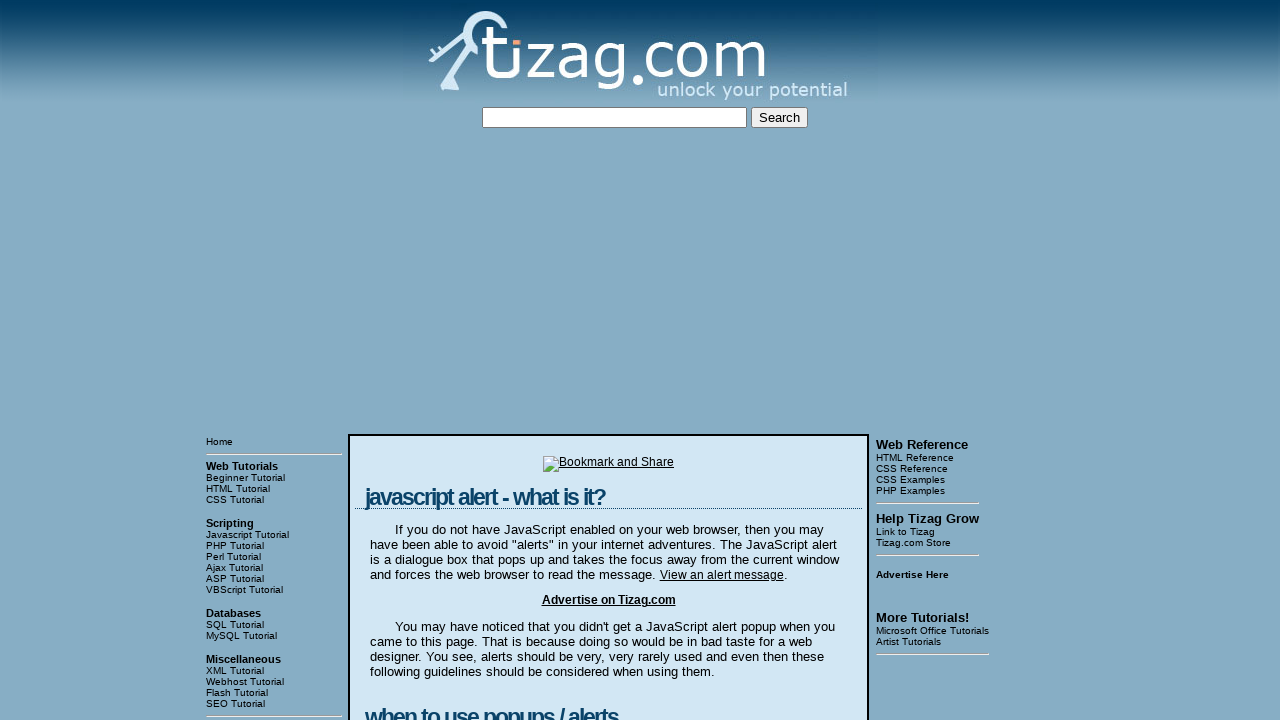

Clicked the Confirmation Alert button to trigger alert dialog at (428, 361) on xpath=//input[@value='Confirmation Alert']
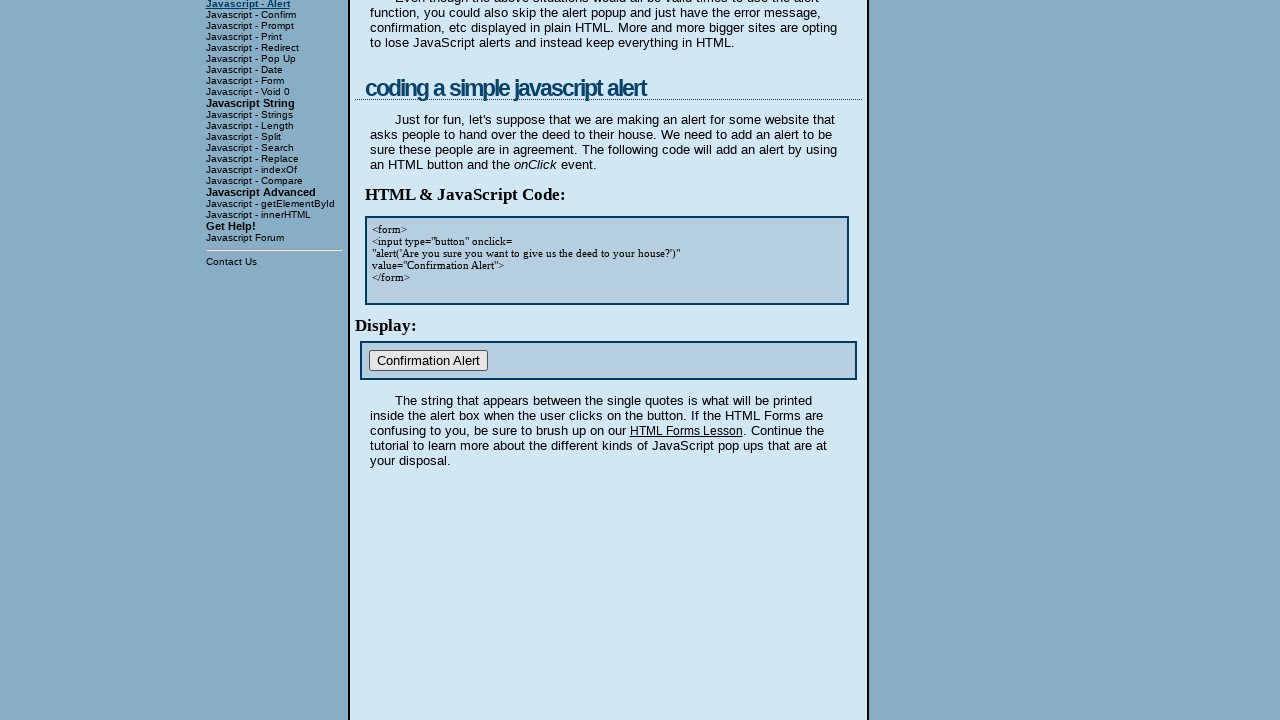

Set up dialog handler to accept the confirmation alert
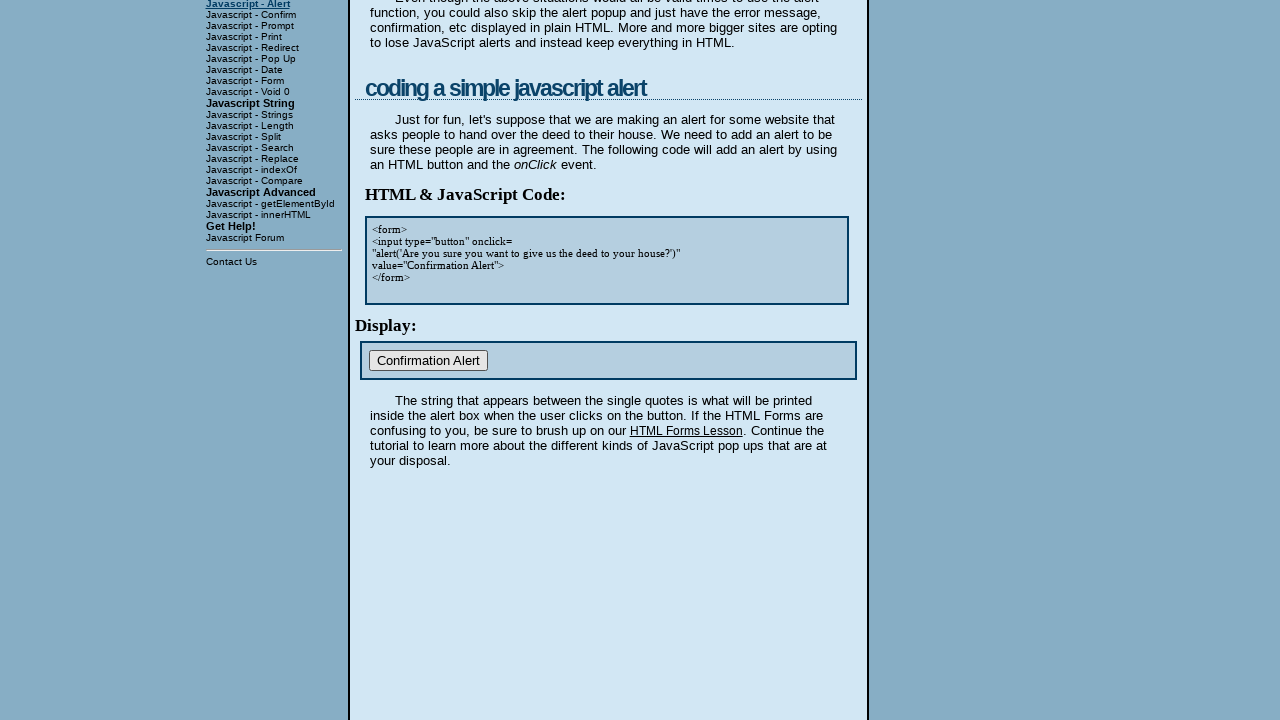

Clicked the Confirmation Alert button again to trigger another alert dialog at (428, 361) on xpath=//input[@value='Confirmation Alert']
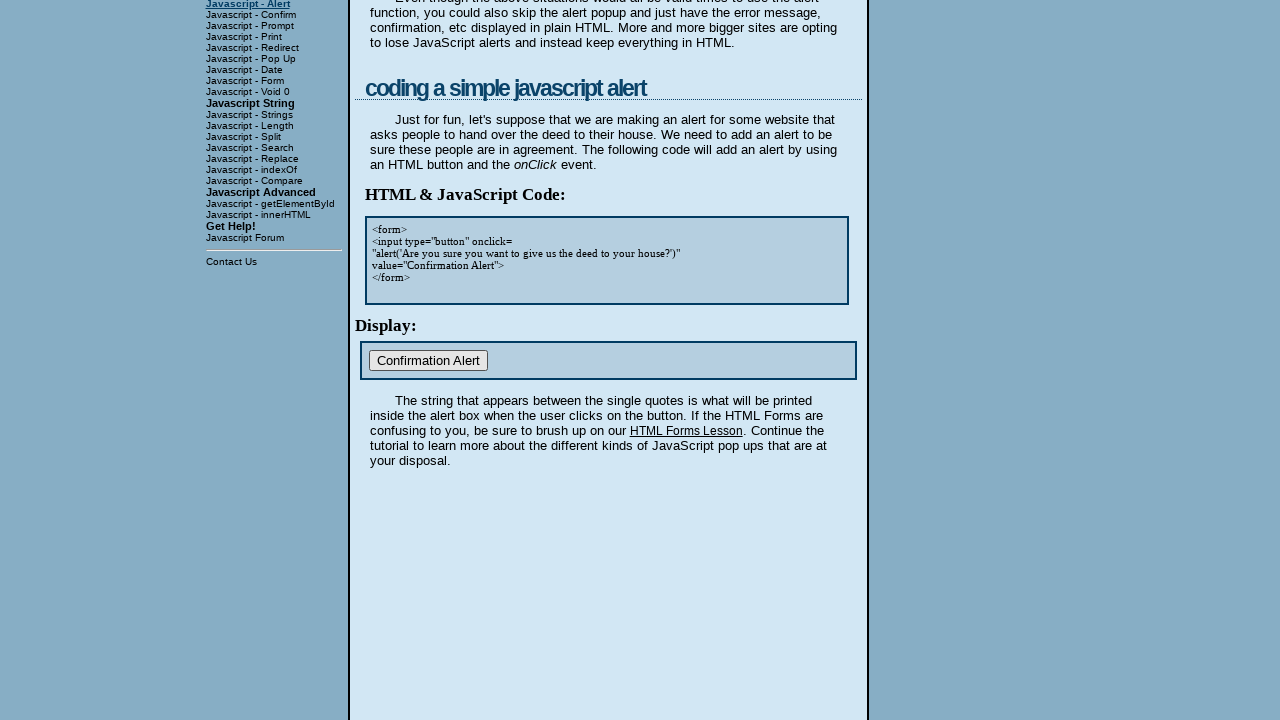

Set up dialog handler to dismiss the confirmation alert
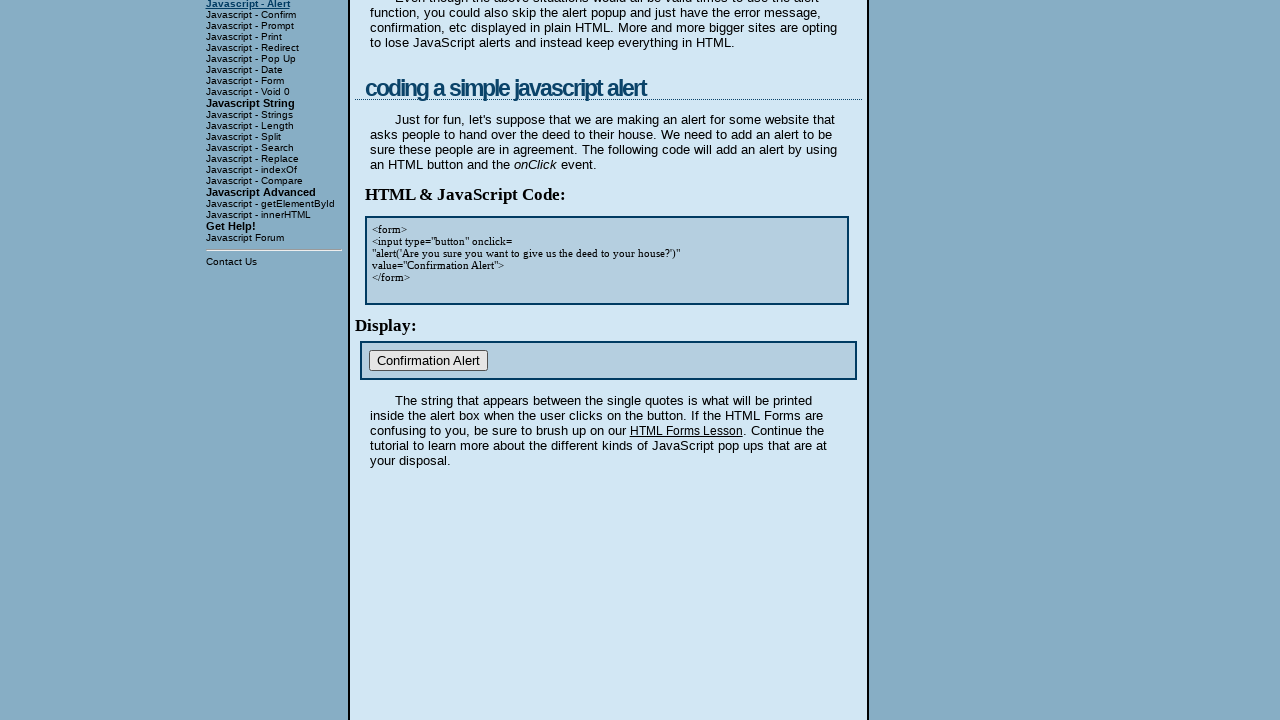

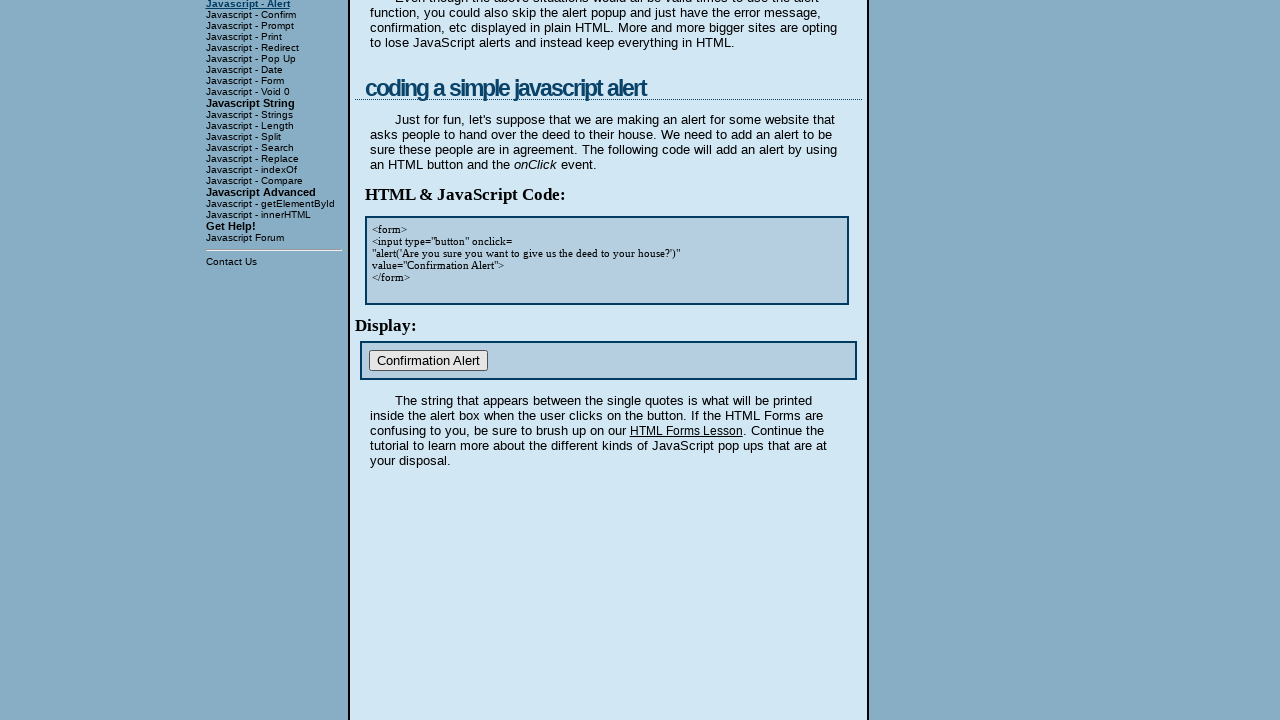